Tests jQuery UI droppable functionality by dragging an element and dropping it onto a target area within an iframe

Starting URL: https://jqueryui.com/droppable/

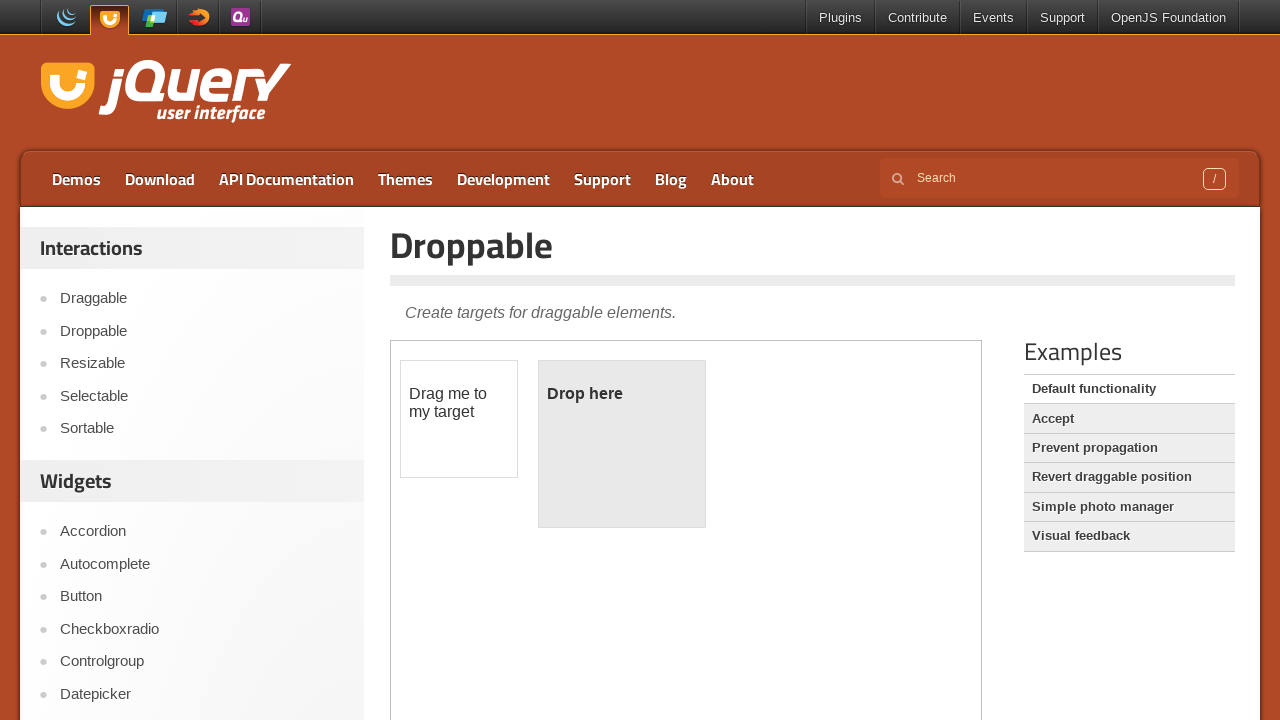

Located the demo iframe containing the jQuery UI droppable example
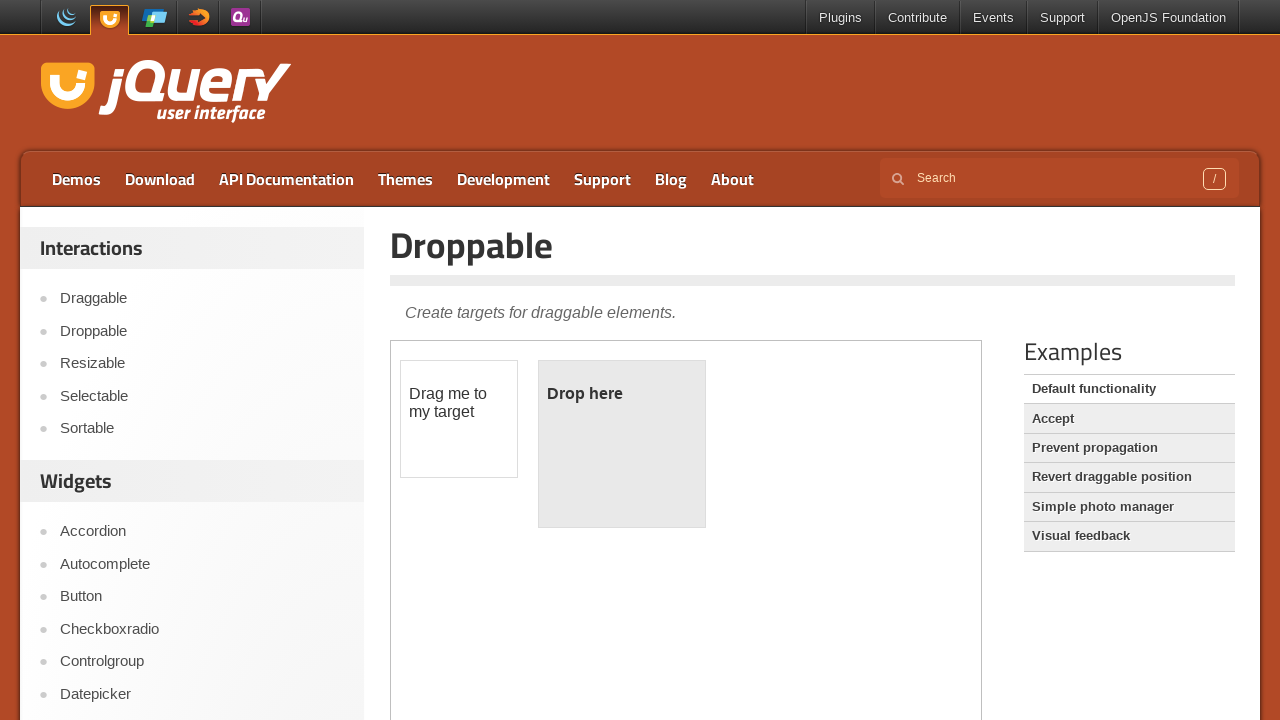

Located the draggable element within the iframe
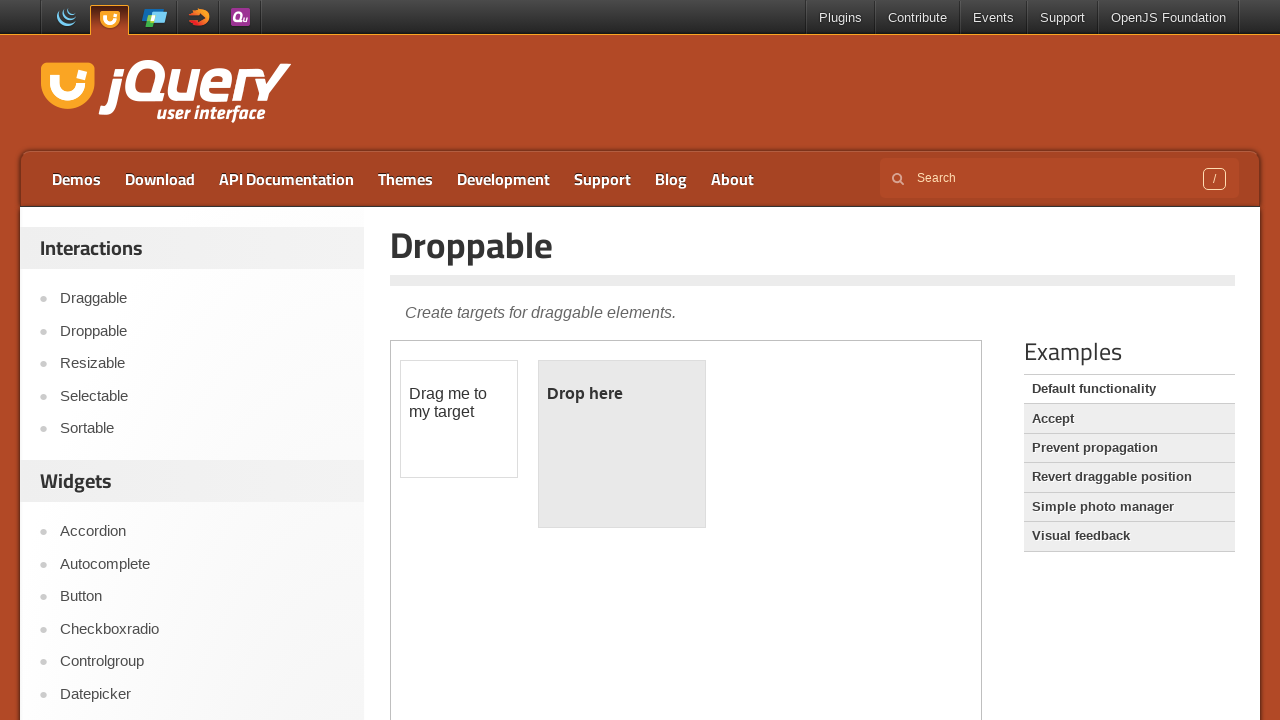

Located the droppable target area within the iframe
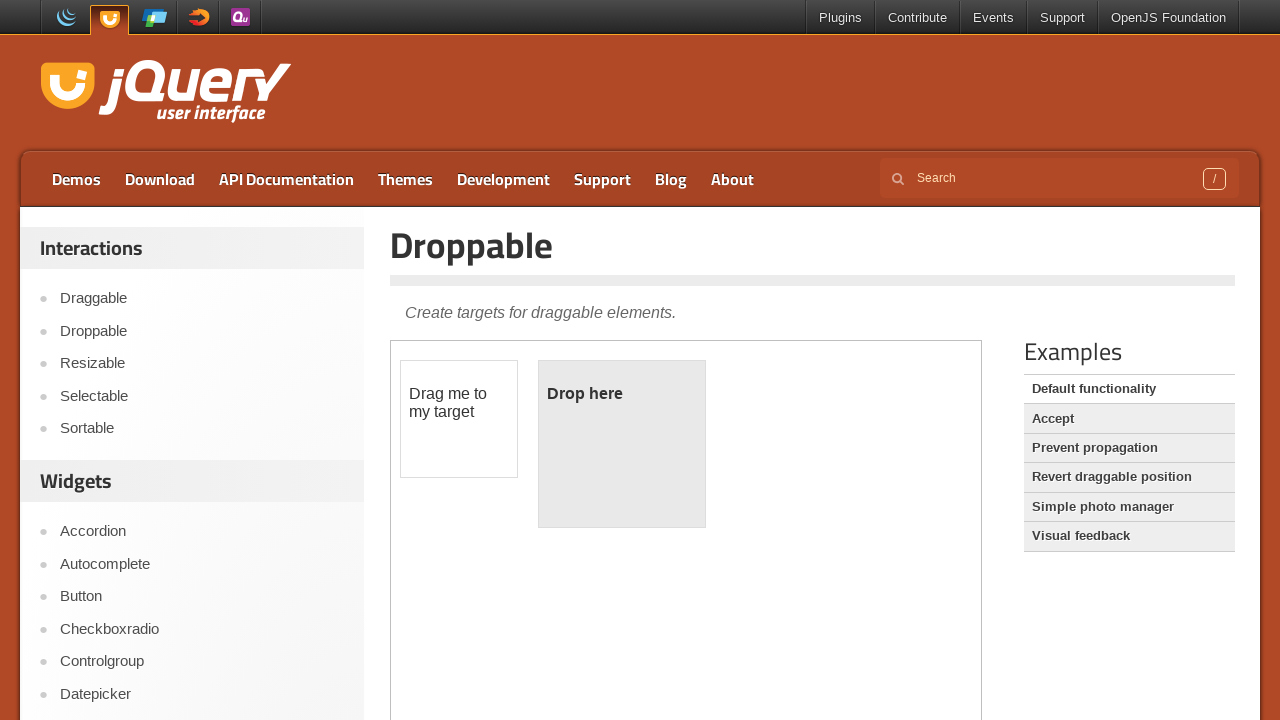

Dragged the draggable element and dropped it onto the droppable target area at (622, 444)
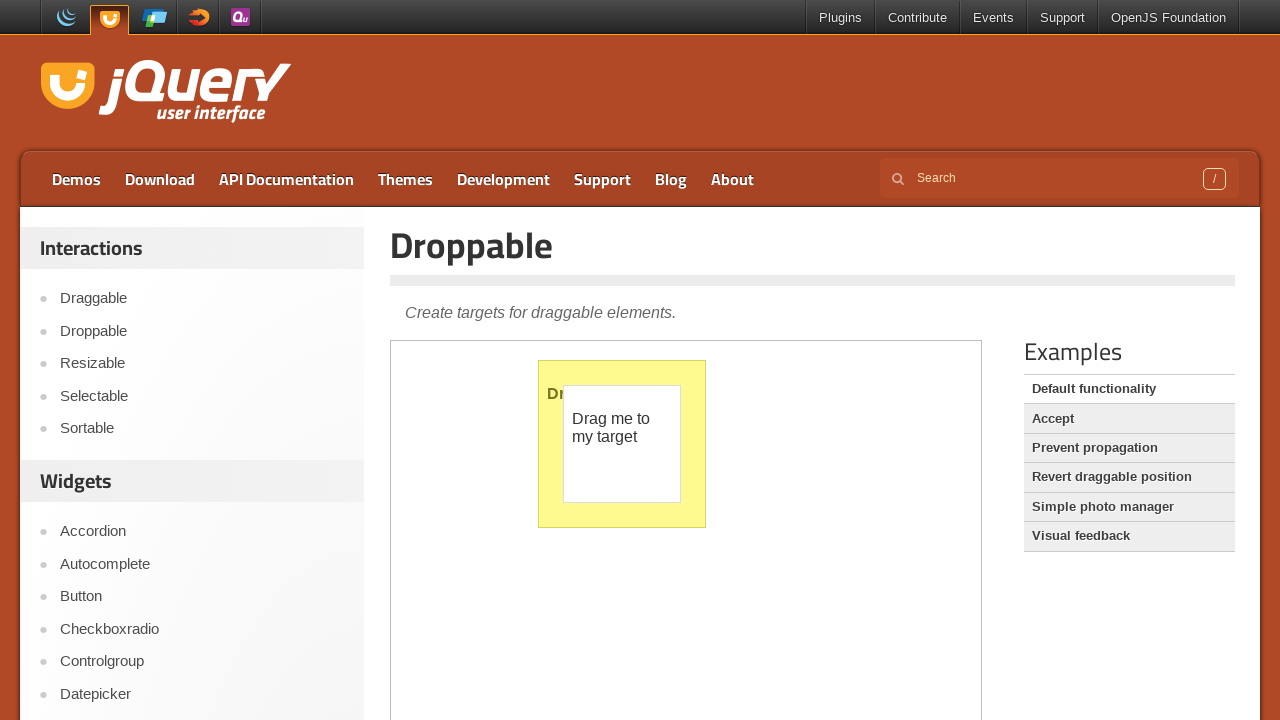

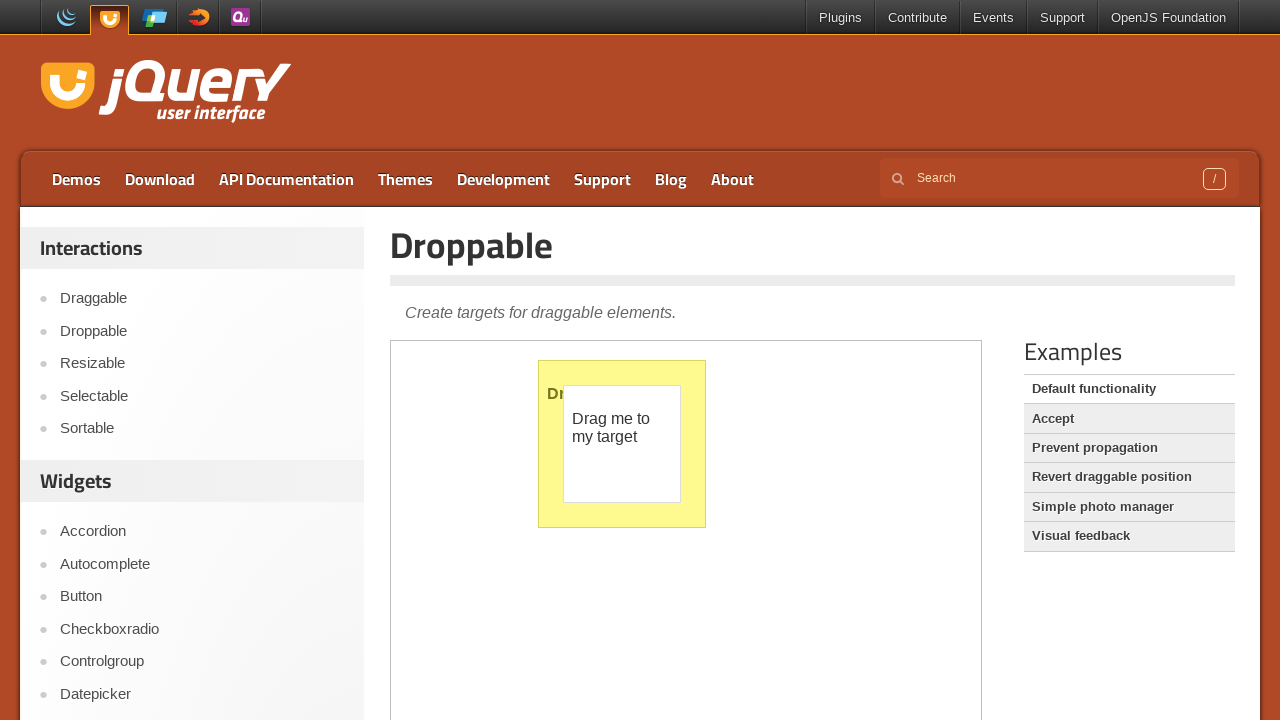